Tests the train search functionality on erail.in by selecting the "view trains on date" option, entering source station (MS - Chennai) and destination station (MDU - Madurai), and waiting for train results to load.

Starting URL: https://erail.in/

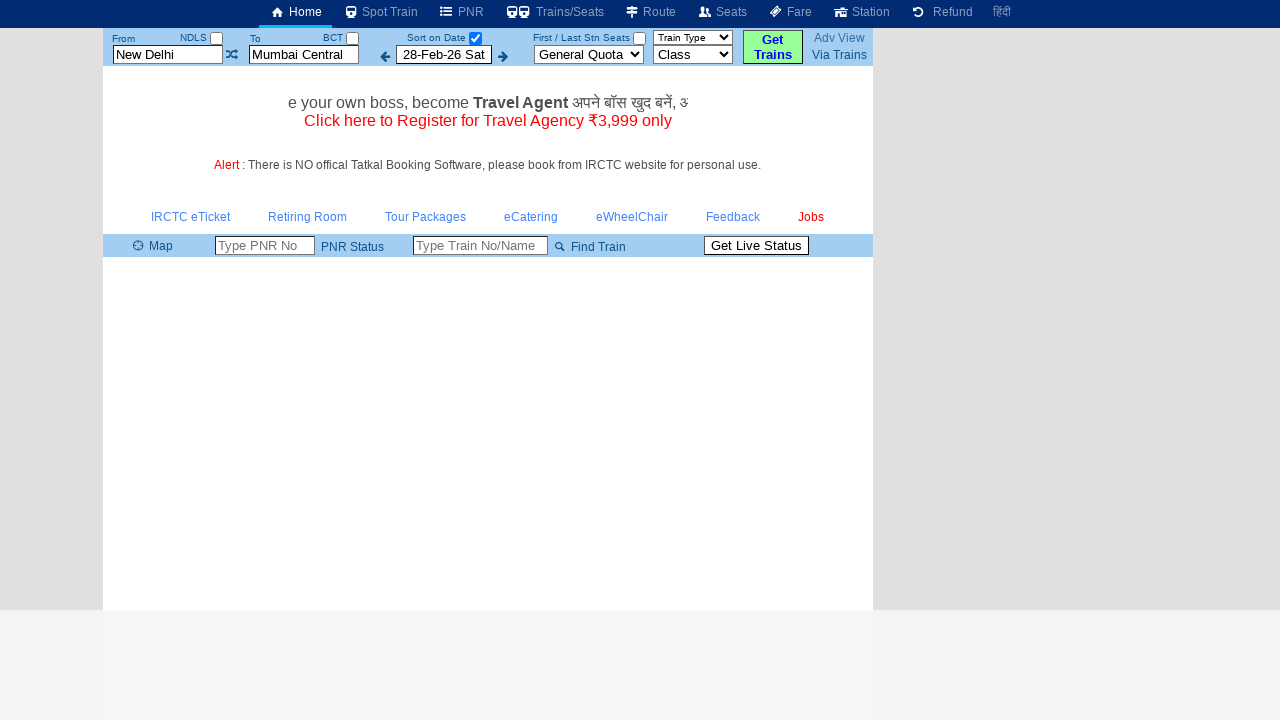

Clicked checkbox to view trains running on select date at (475, 38) on input[type='checkbox'][title='View trains running on select date']
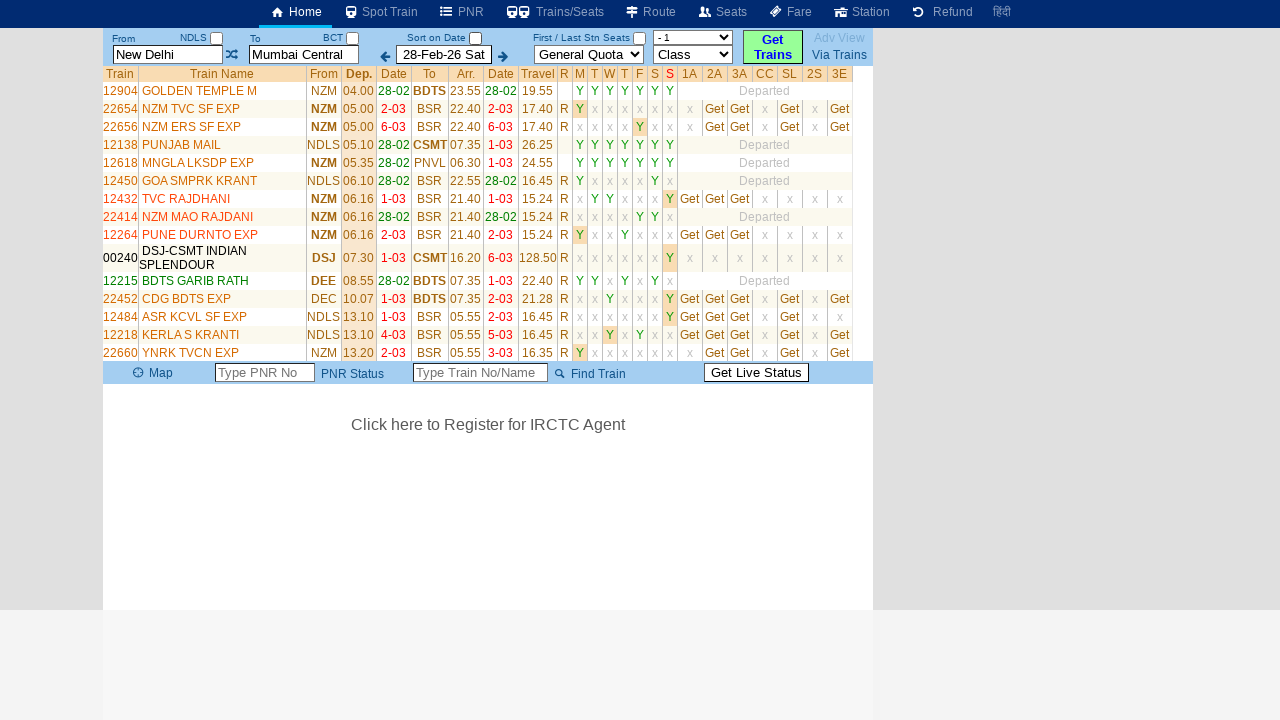

Cleared source station field on input#txtStationFrom[title='Type SOURCE station code or name']
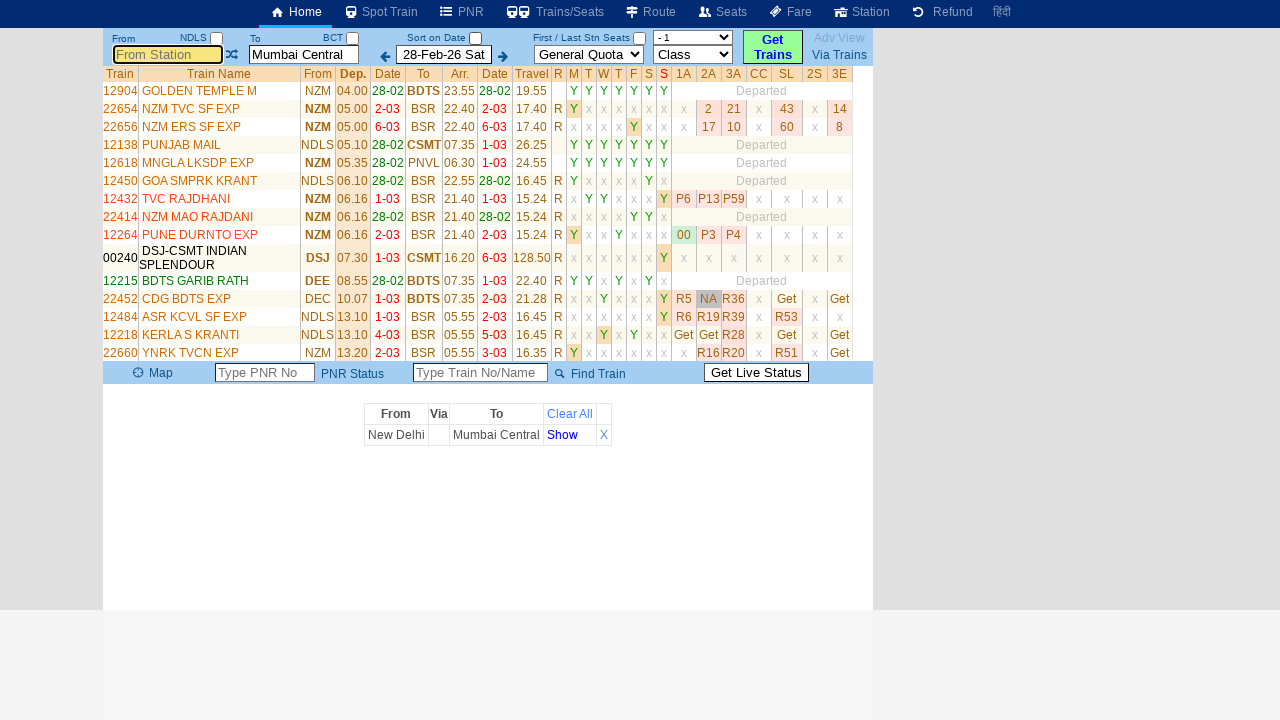

Entered source station code 'MS' (Chennai) on input#txtStationFrom[title='Type SOURCE station code or name']
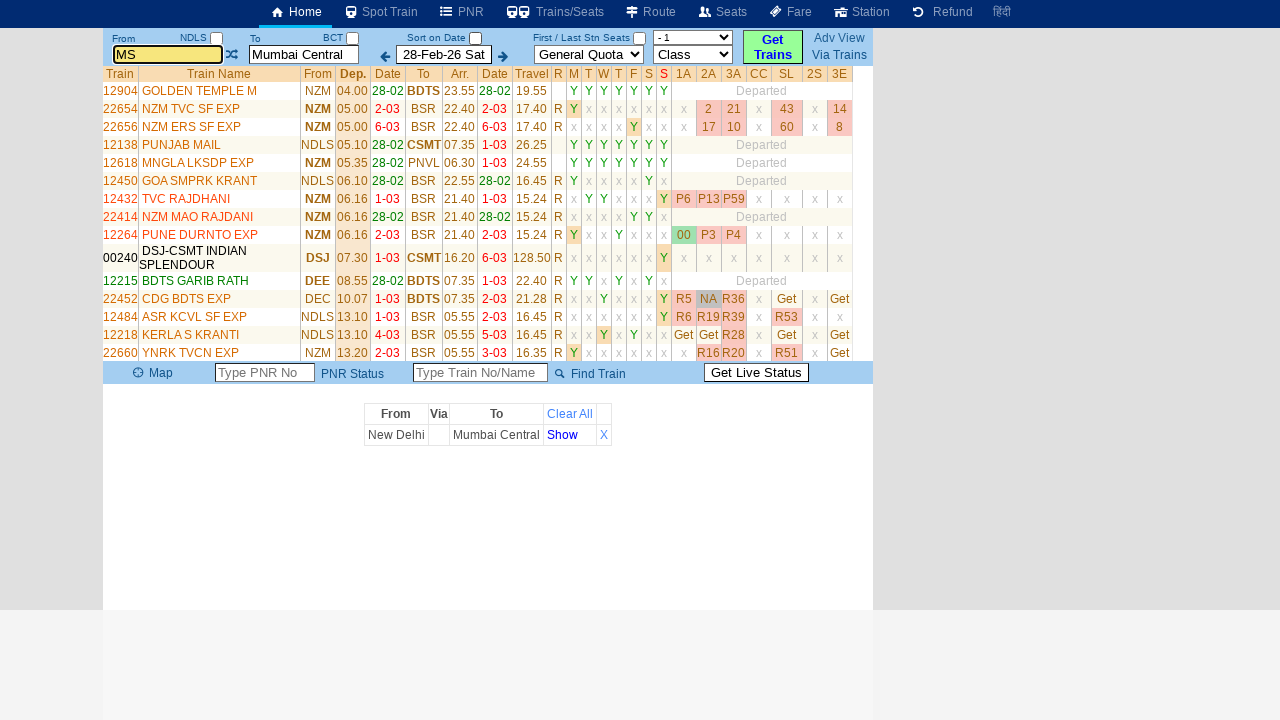

Pressed Tab to move to next field
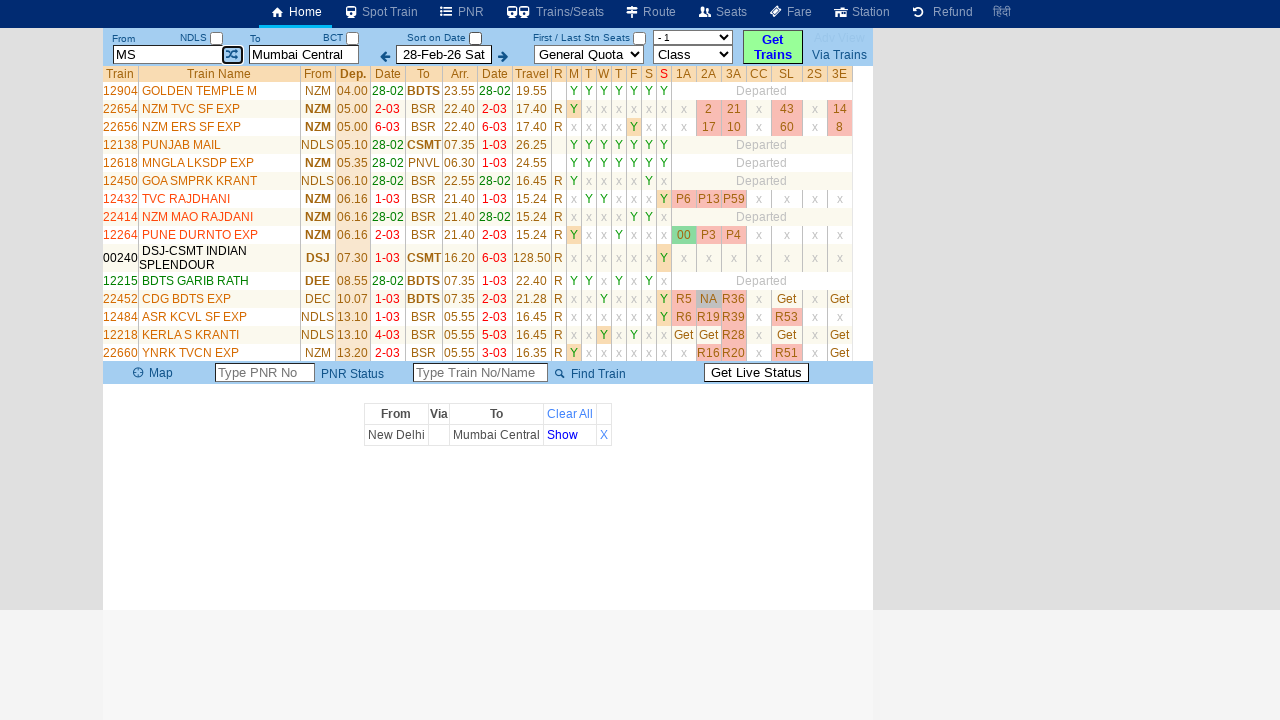

Cleared destination station field on input#txtStationTo[title='Enter DESTINATION station code or name']
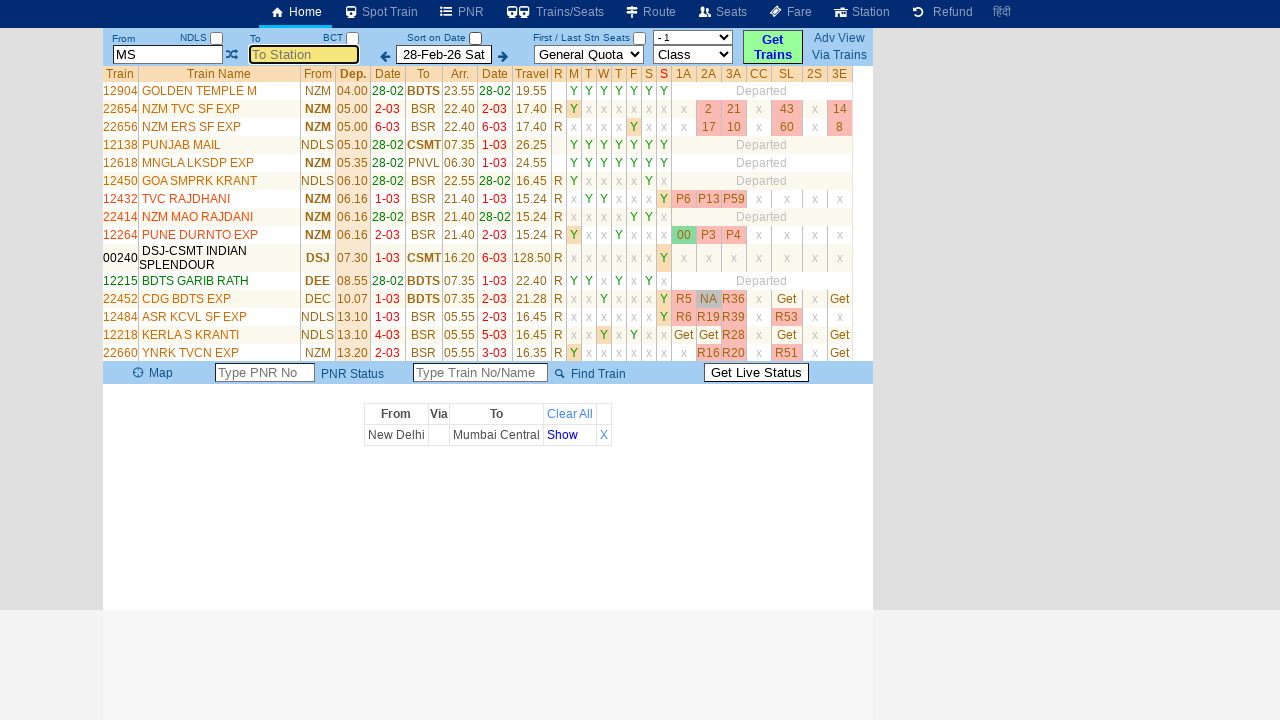

Entered destination station code 'mdu' (Madurai) on input#txtStationTo[title='Enter DESTINATION station code or name']
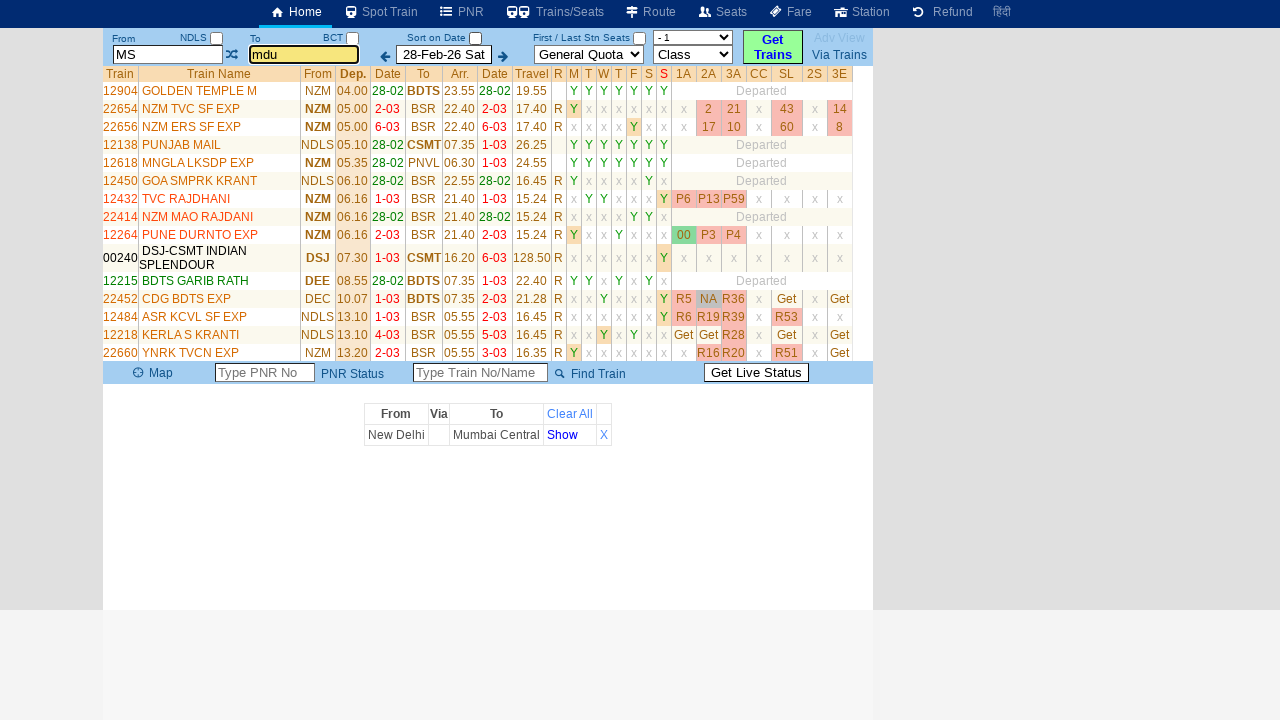

Pressed Tab to confirm destination entry
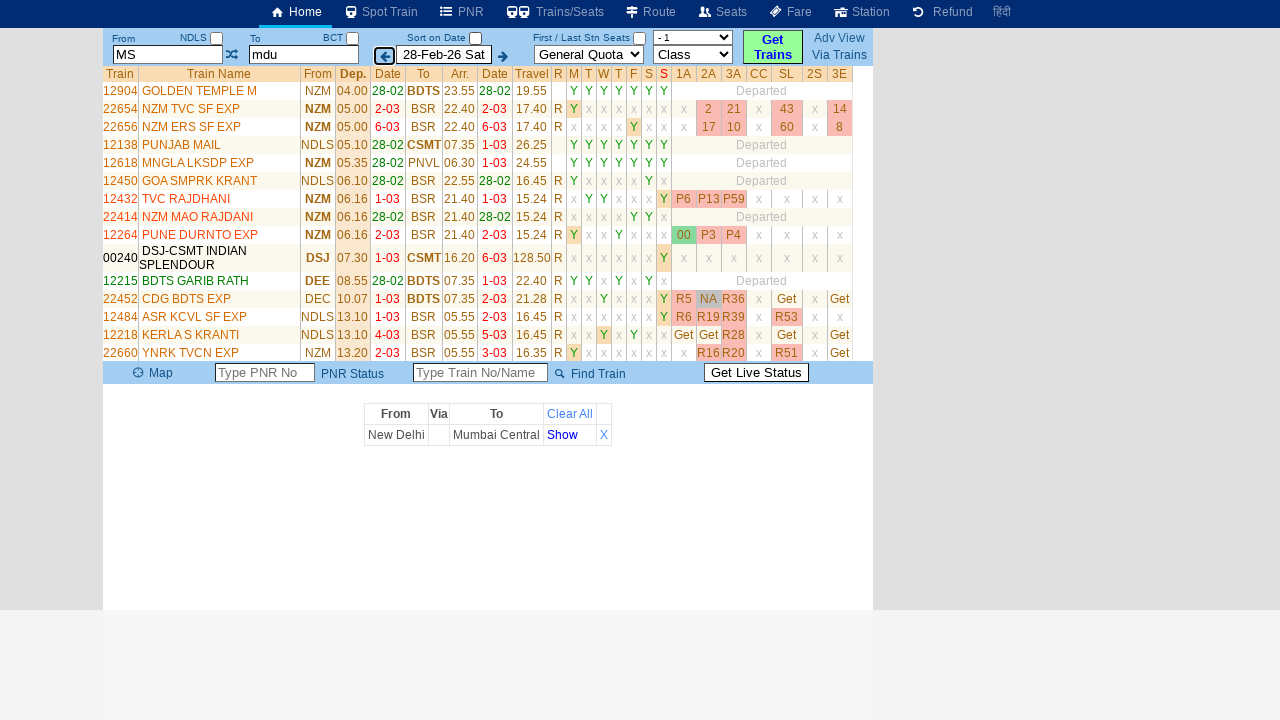

Train results table loaded successfully
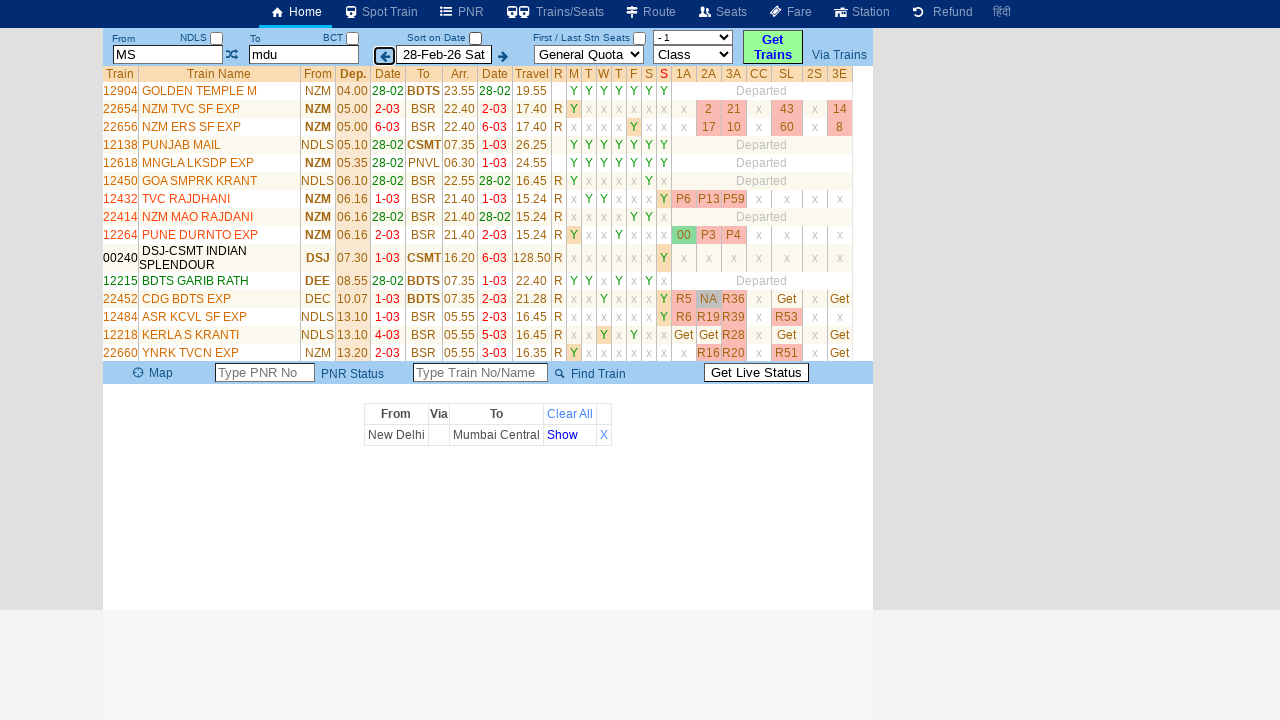

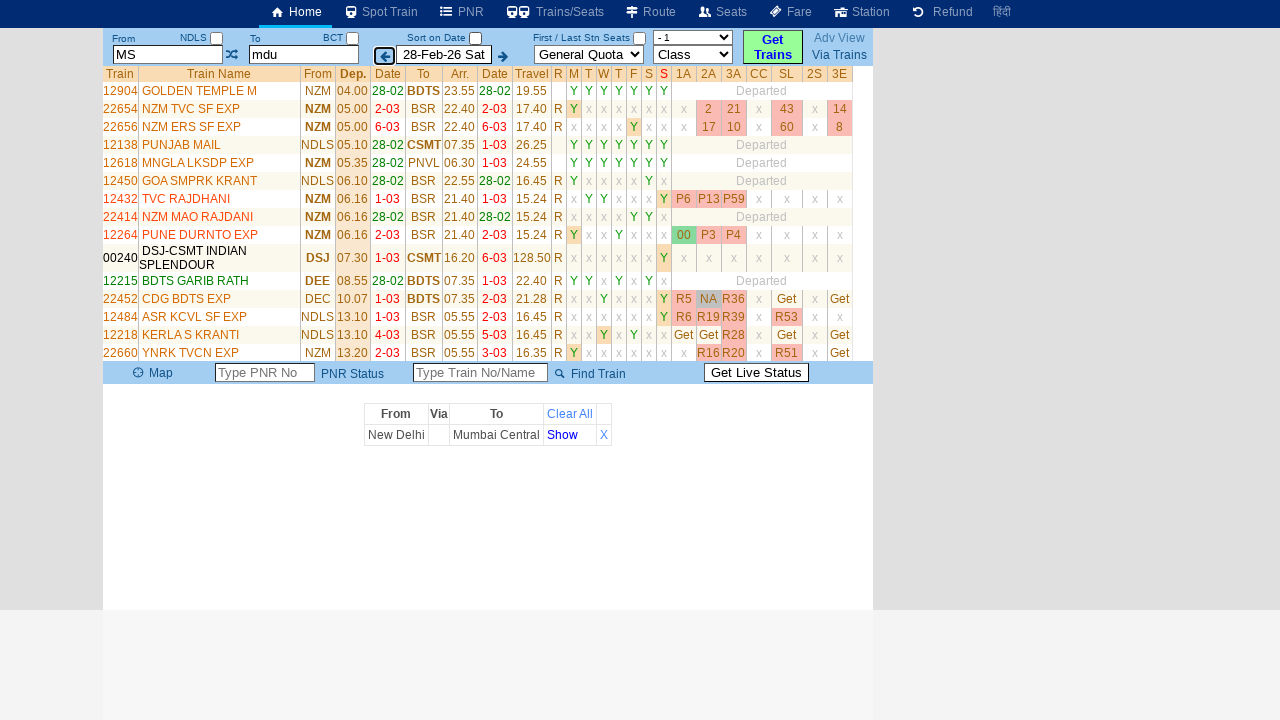